Tests clicking functionality on an image element with id "bonk" on the gomotungkinh.com website. The original script has an infinite click loop, which is converted to a finite number of clicks for testing purposes.

Starting URL: https://gomotungkinh.com

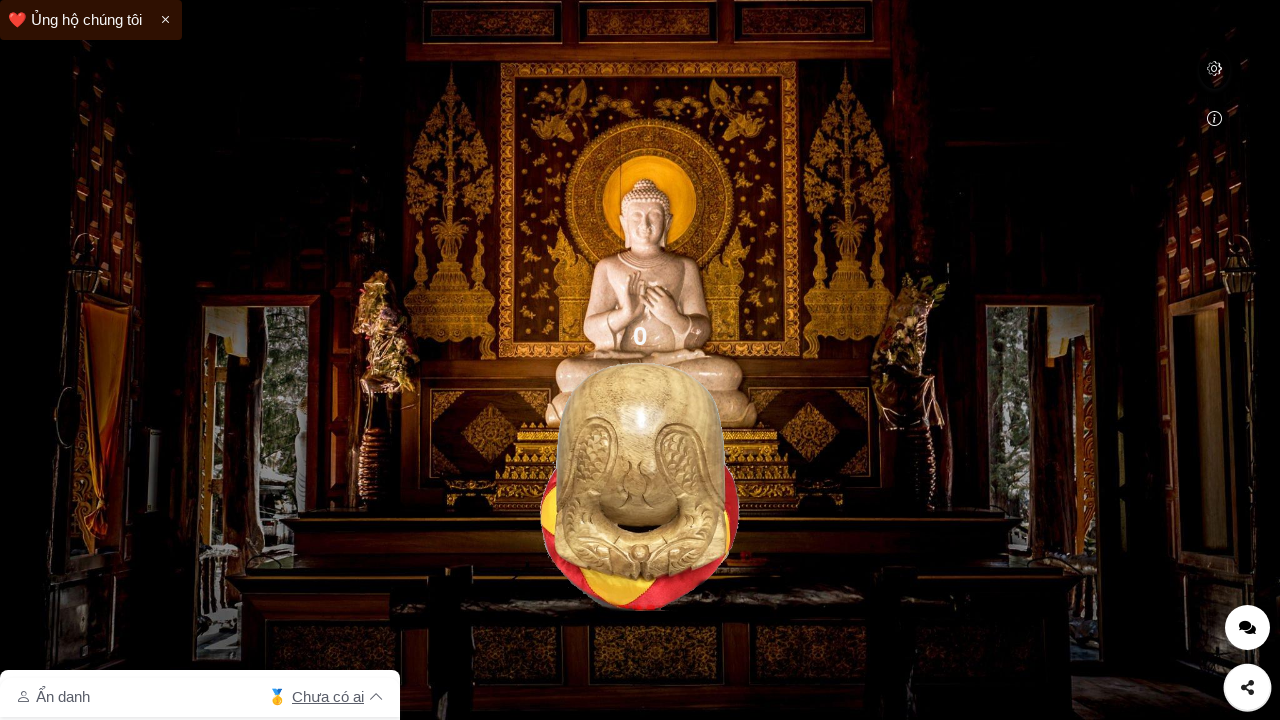

Waited for bonk image element to be visible
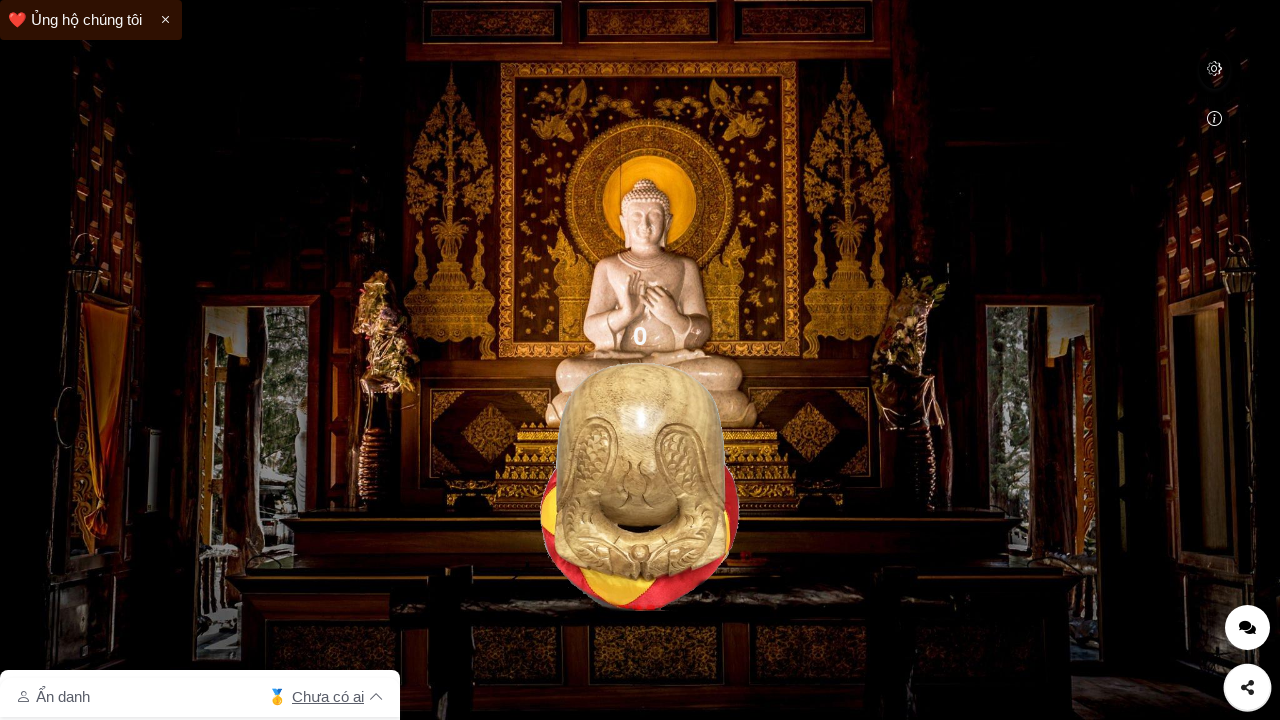

Clicked bonk image at (640, 486) on #bonk
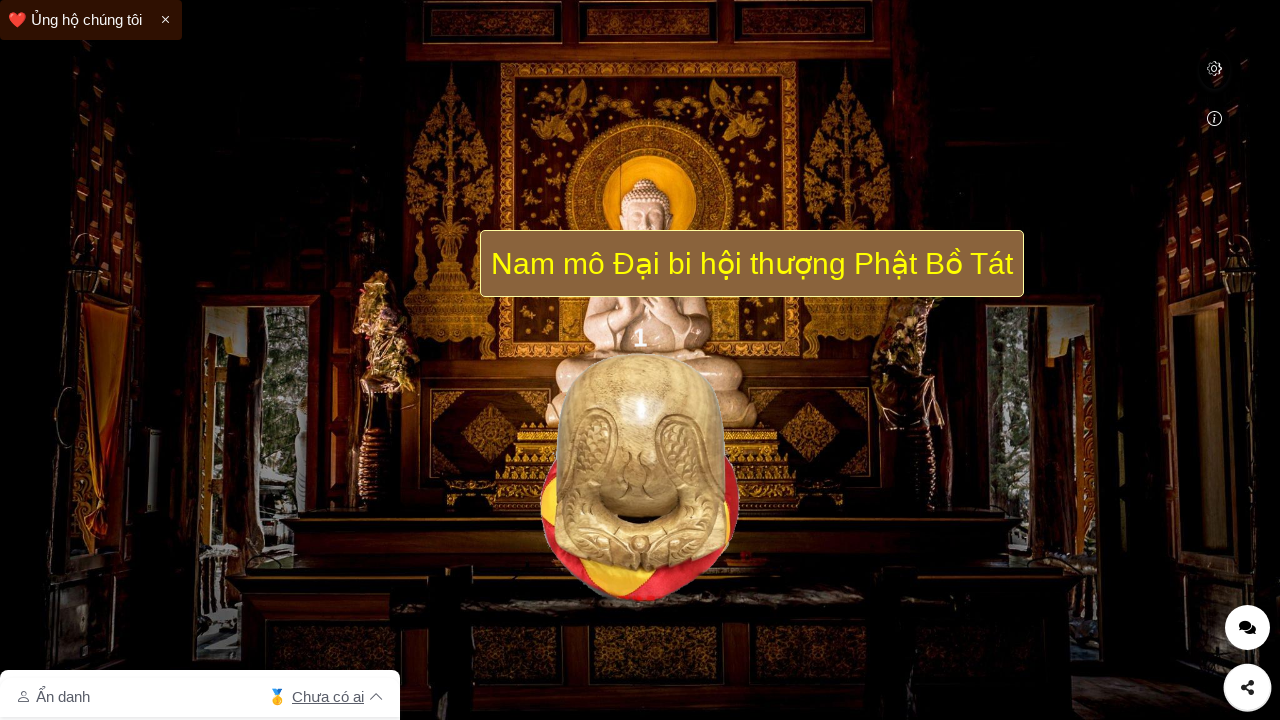

Waited 500ms before next click
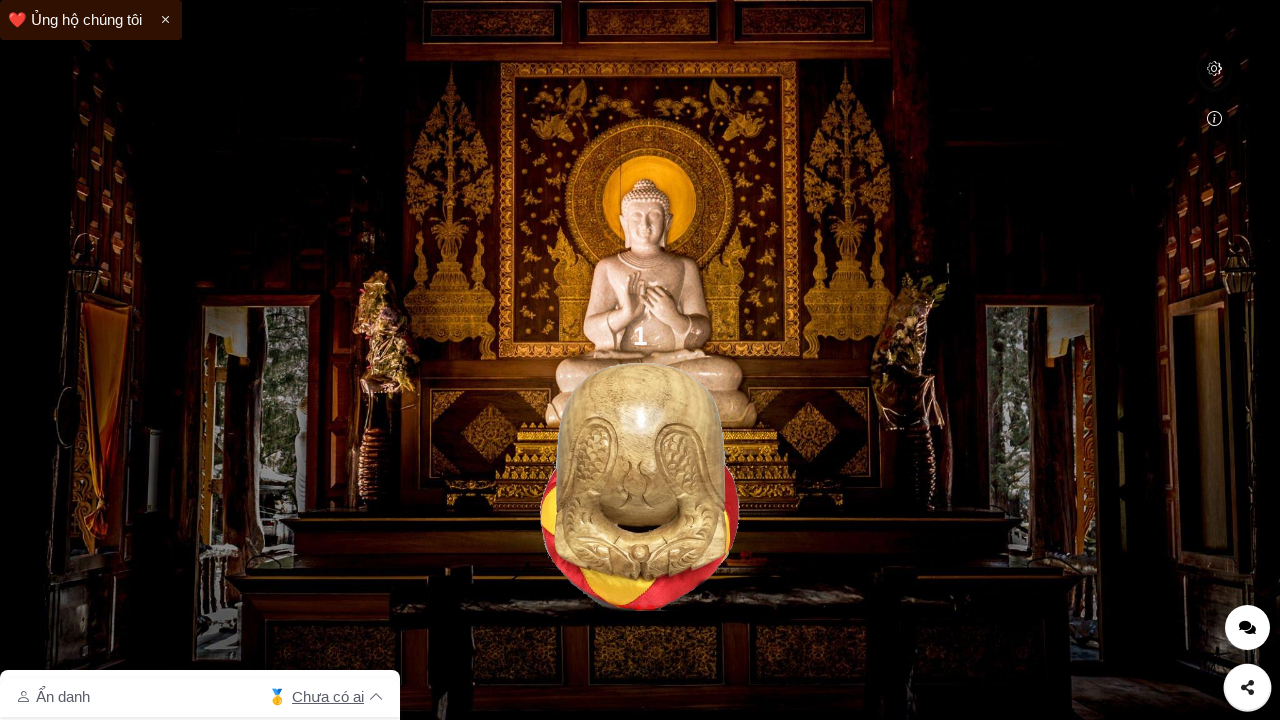

Clicked bonk image at (640, 486) on #bonk
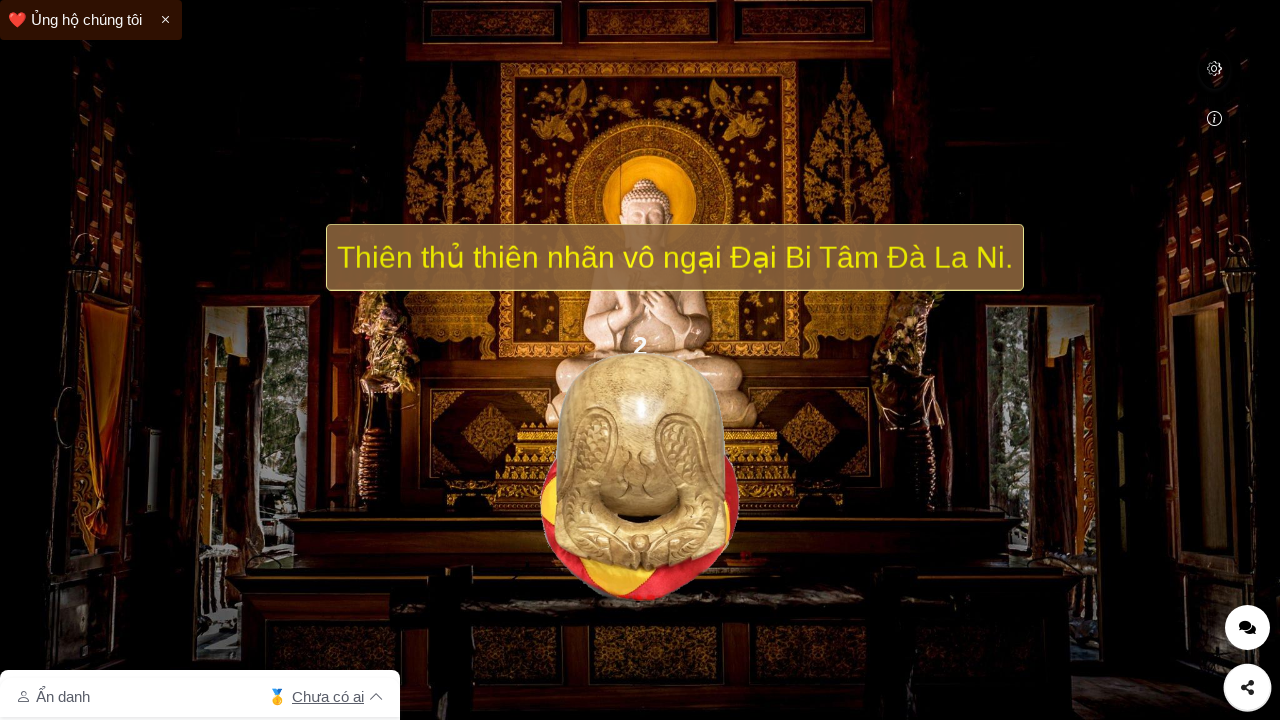

Waited 500ms before next click
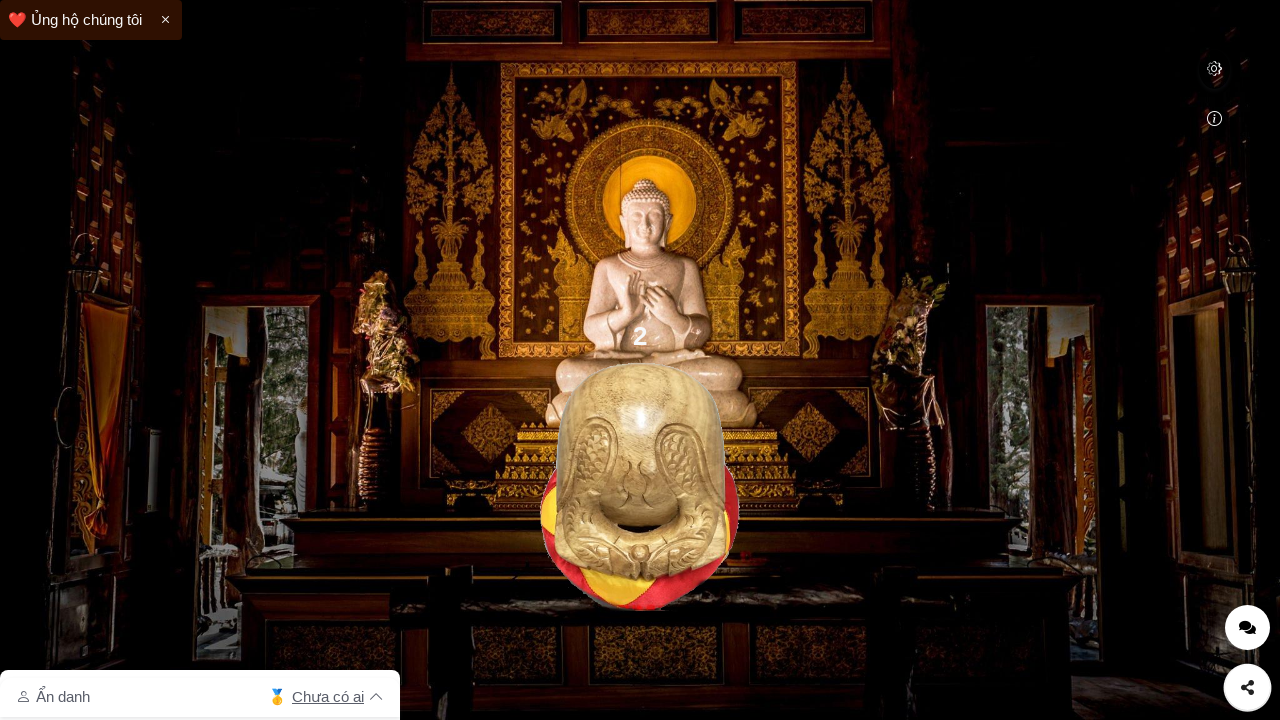

Clicked bonk image at (640, 486) on #bonk
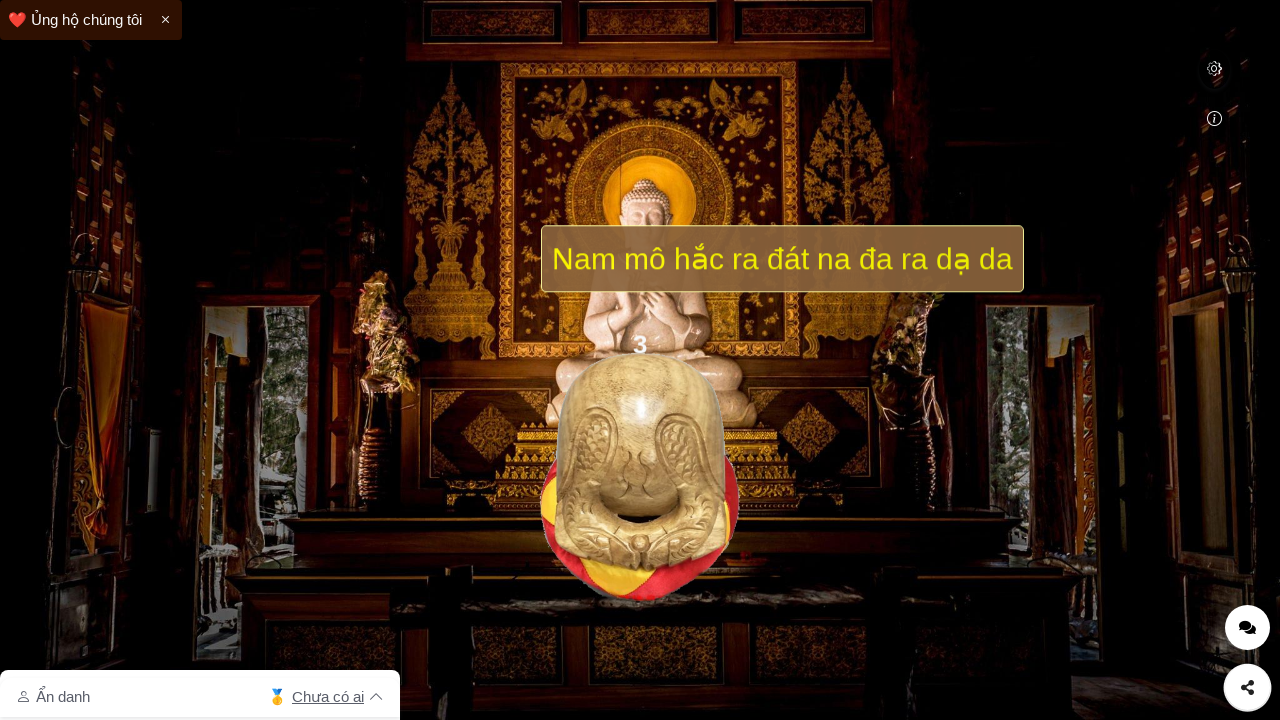

Waited 500ms before next click
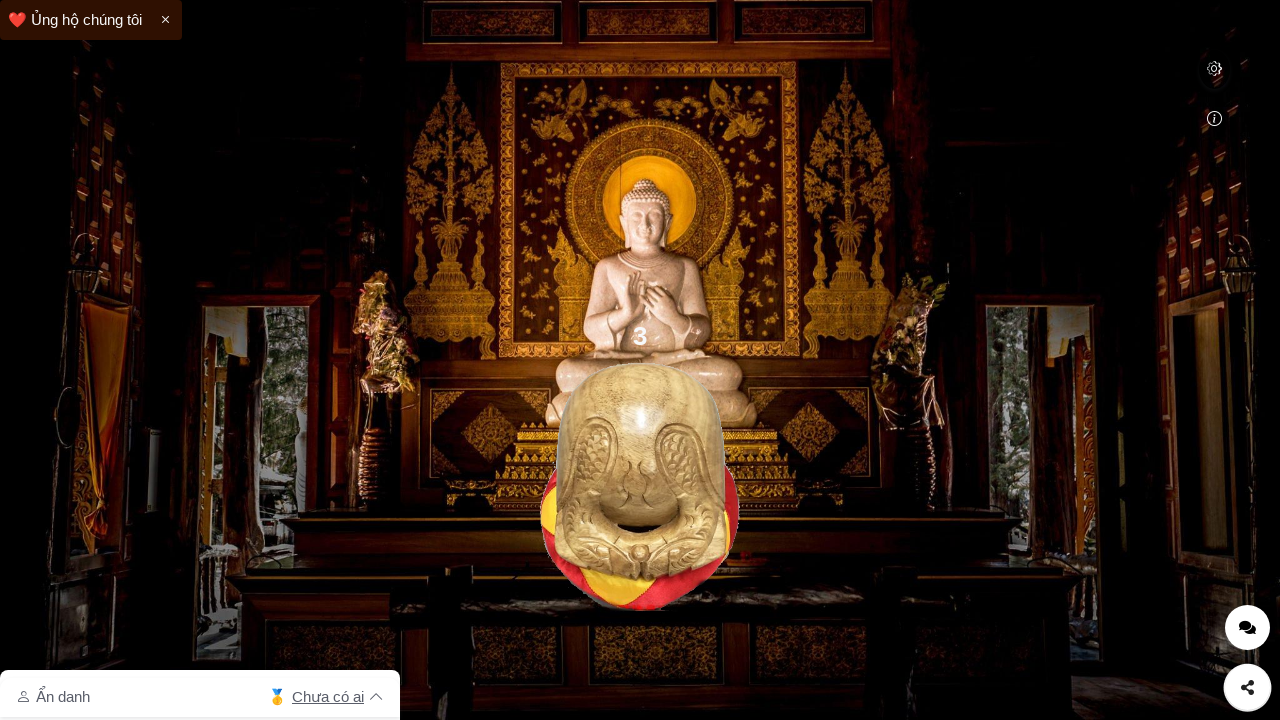

Clicked bonk image at (640, 486) on #bonk
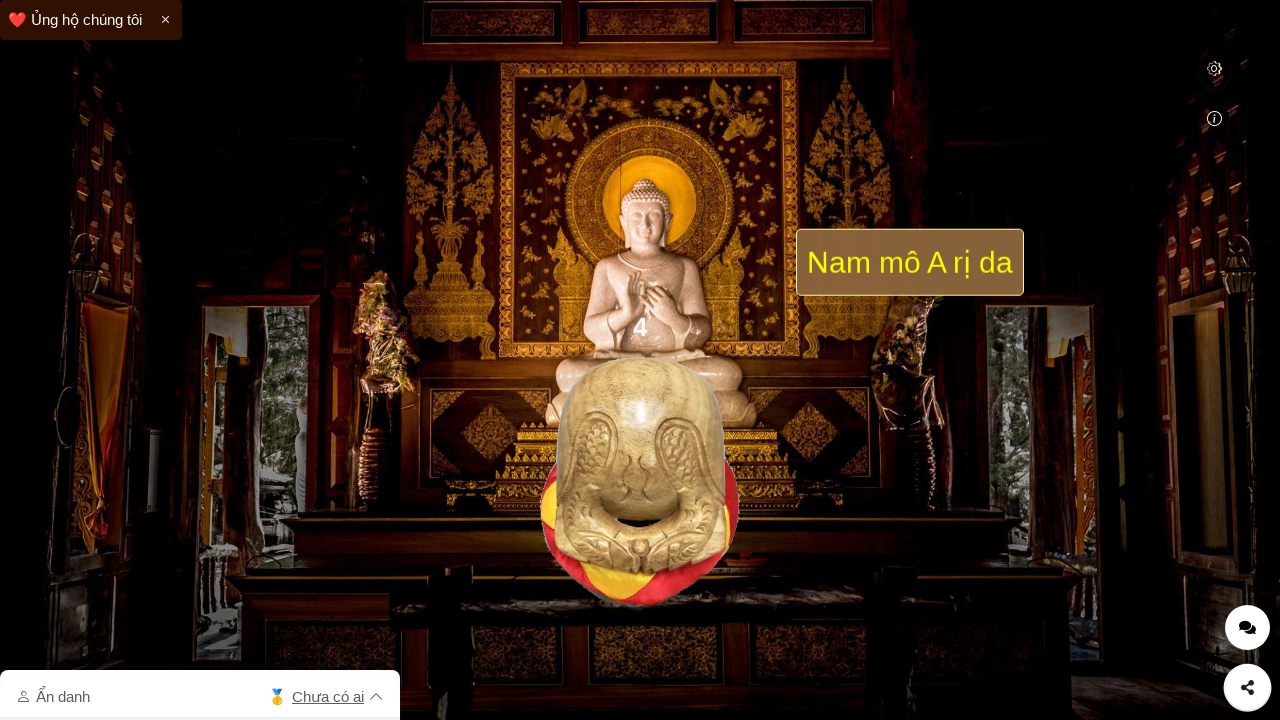

Waited 500ms before next click
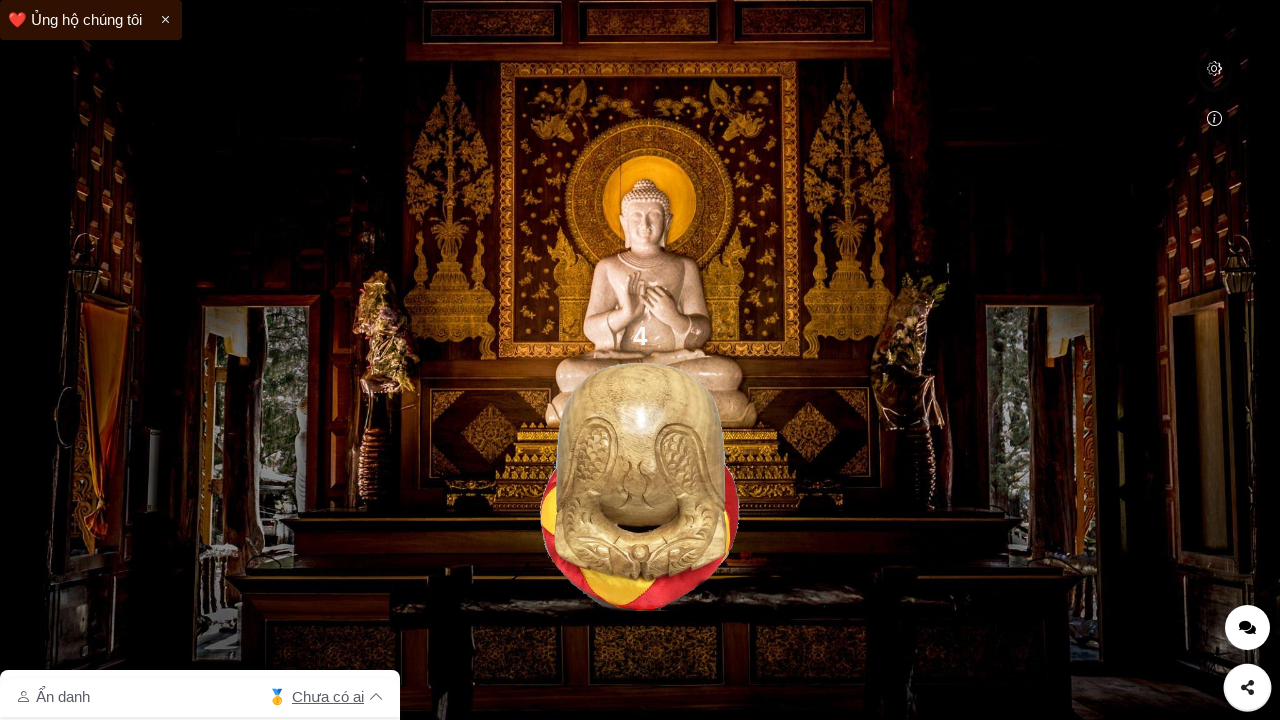

Clicked bonk image at (640, 486) on #bonk
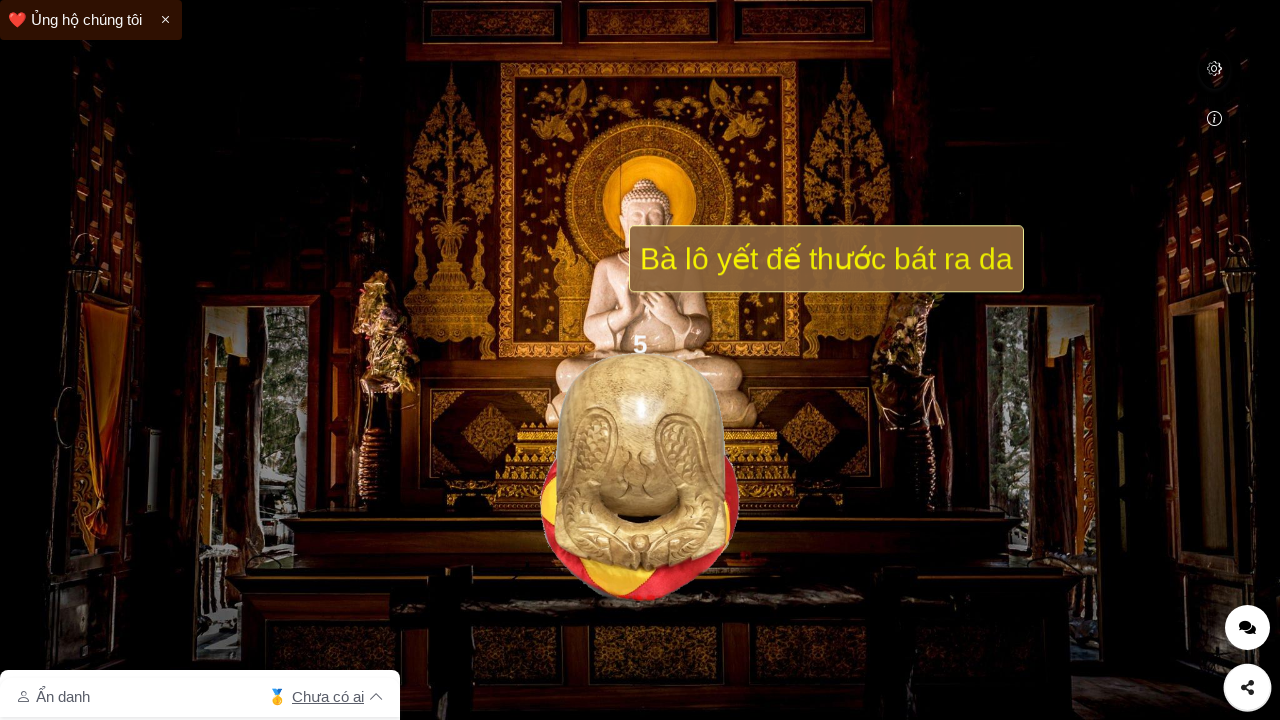

Waited 500ms before next click
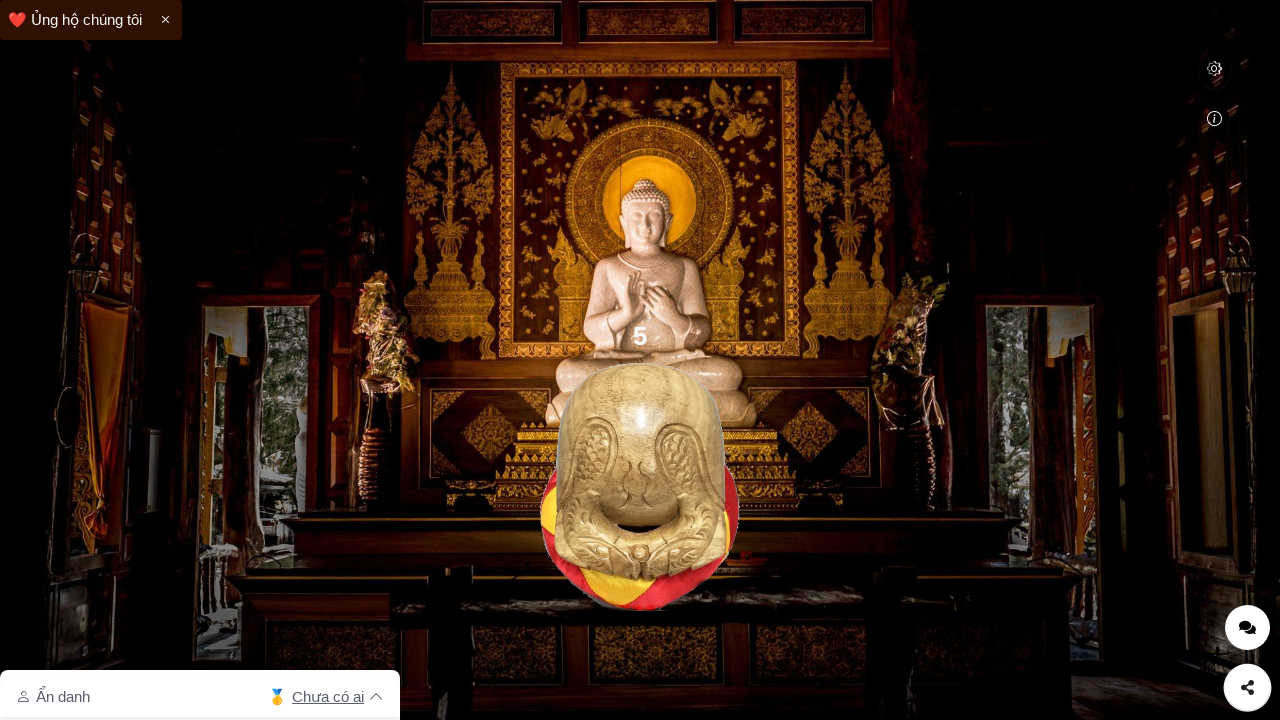

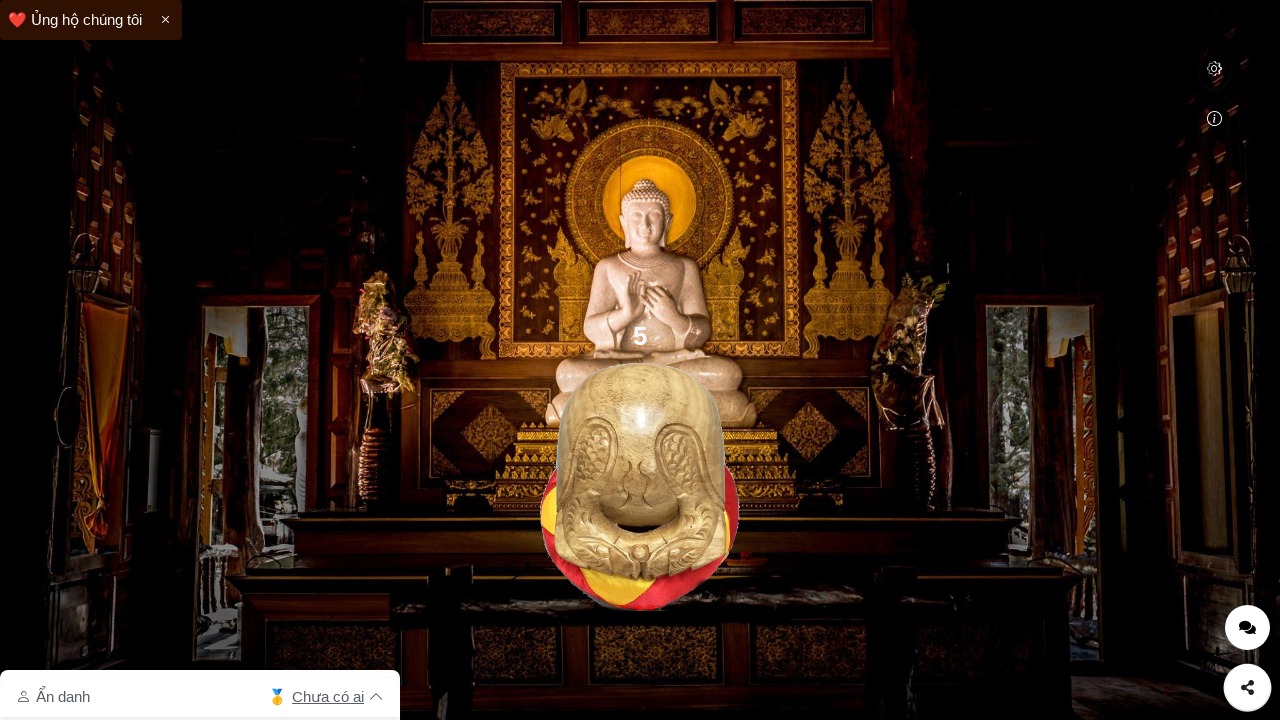